Tests table data by iterating through table rows to find specific course names and verify their corresponding prices

Starting URL: https://rahulshettyacademy.com/AutomationPractice/

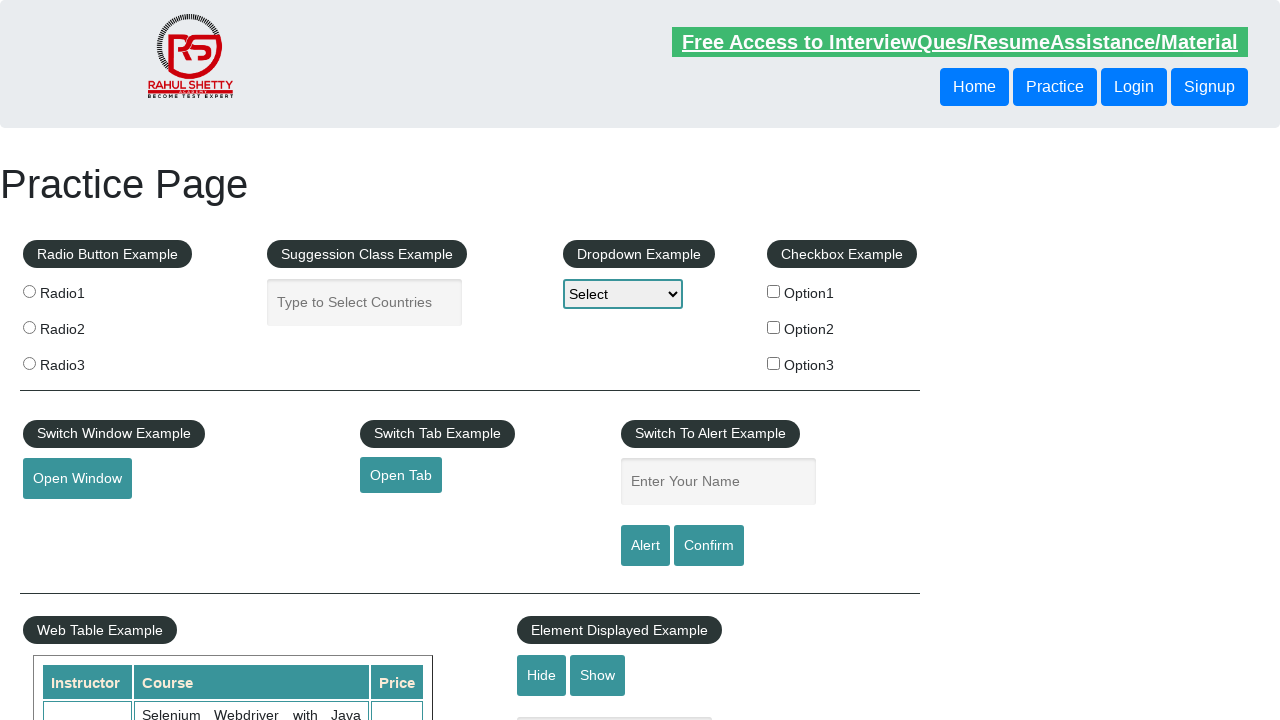

Waited for table to load - second column cells are visible
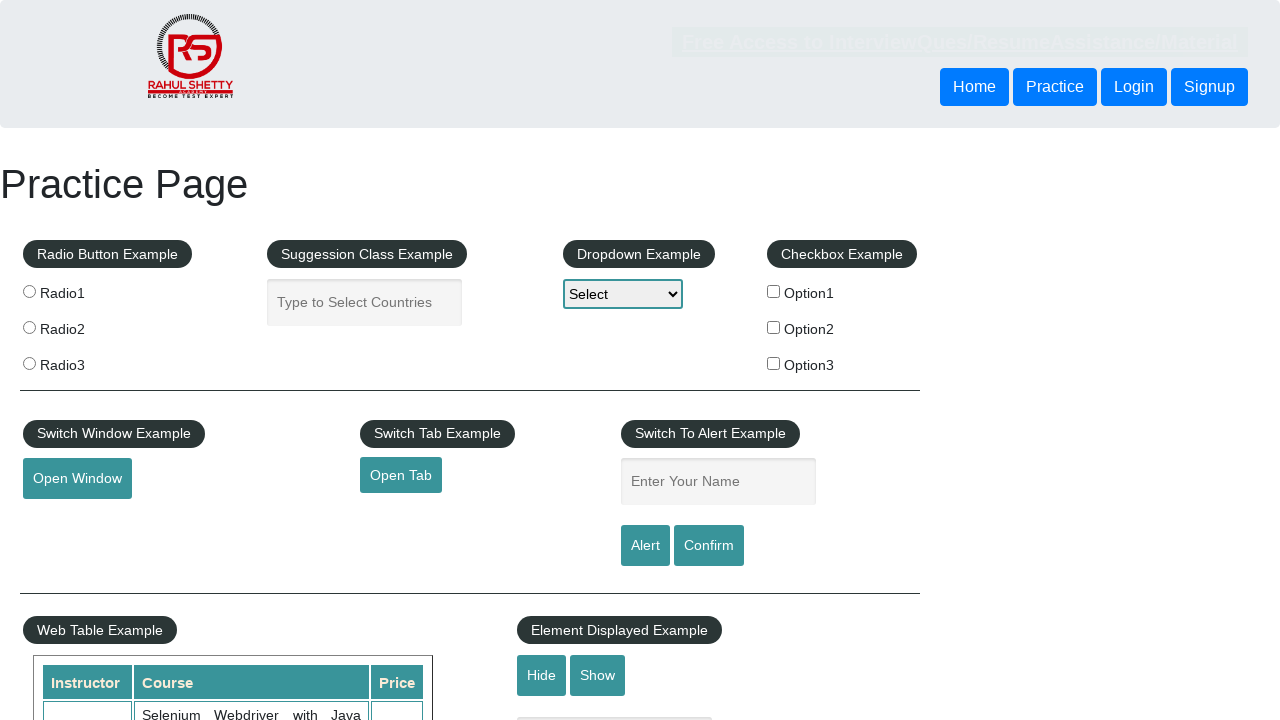

Retrieved all course name cells from table second column
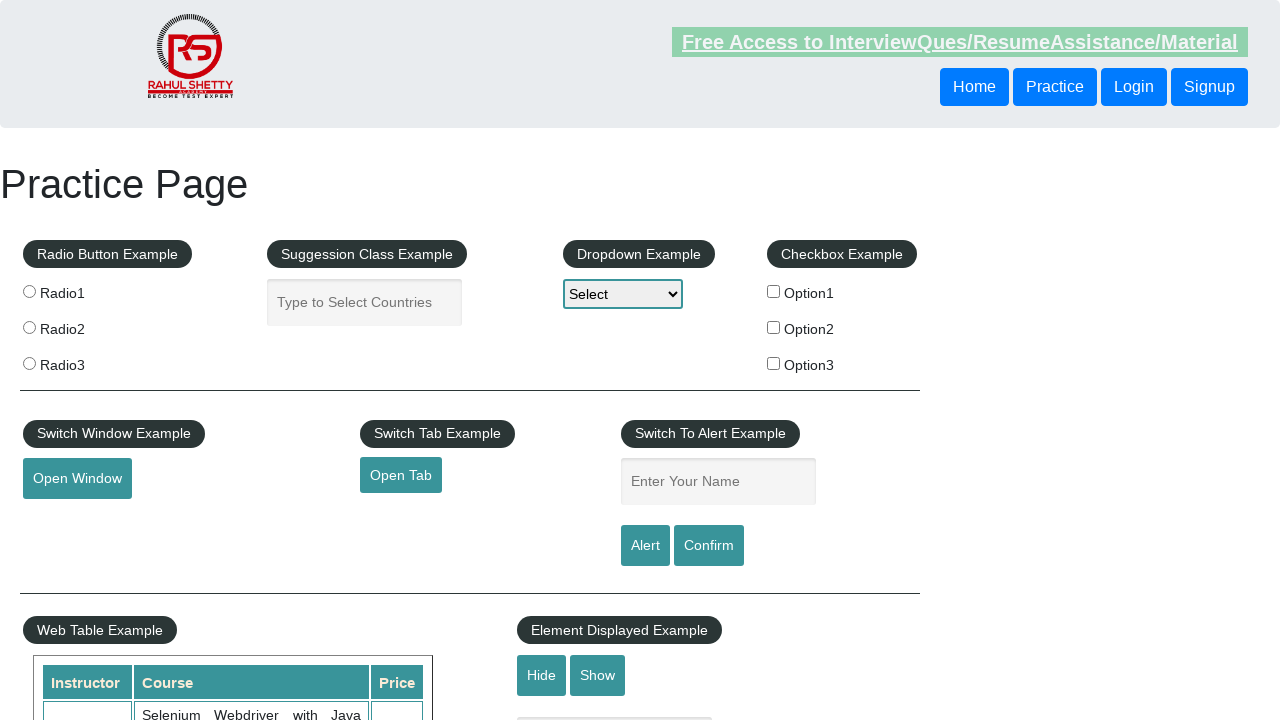

Retrieved text content from row 1: 'Selenium Webdriver with Java Basics + Advanced + Interview Guide'
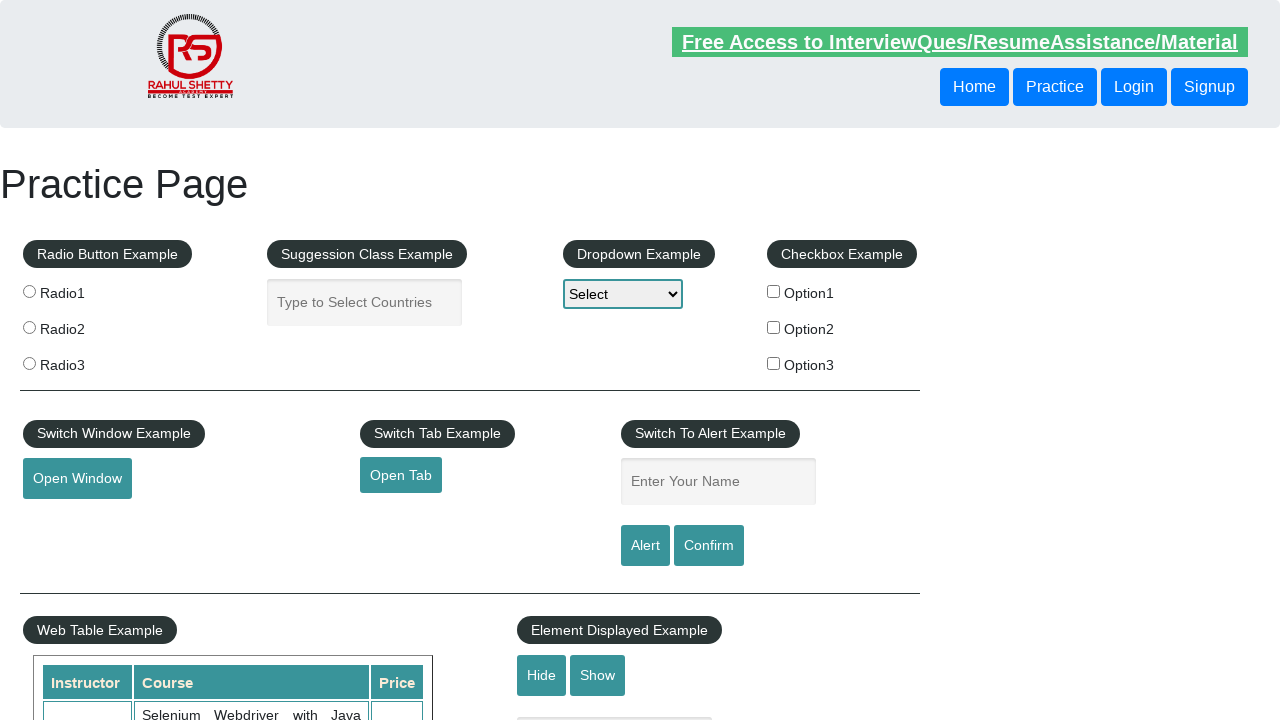

Retrieved text content from row 2: 'Learn SQL in Practical + Database Testing from Scratch'
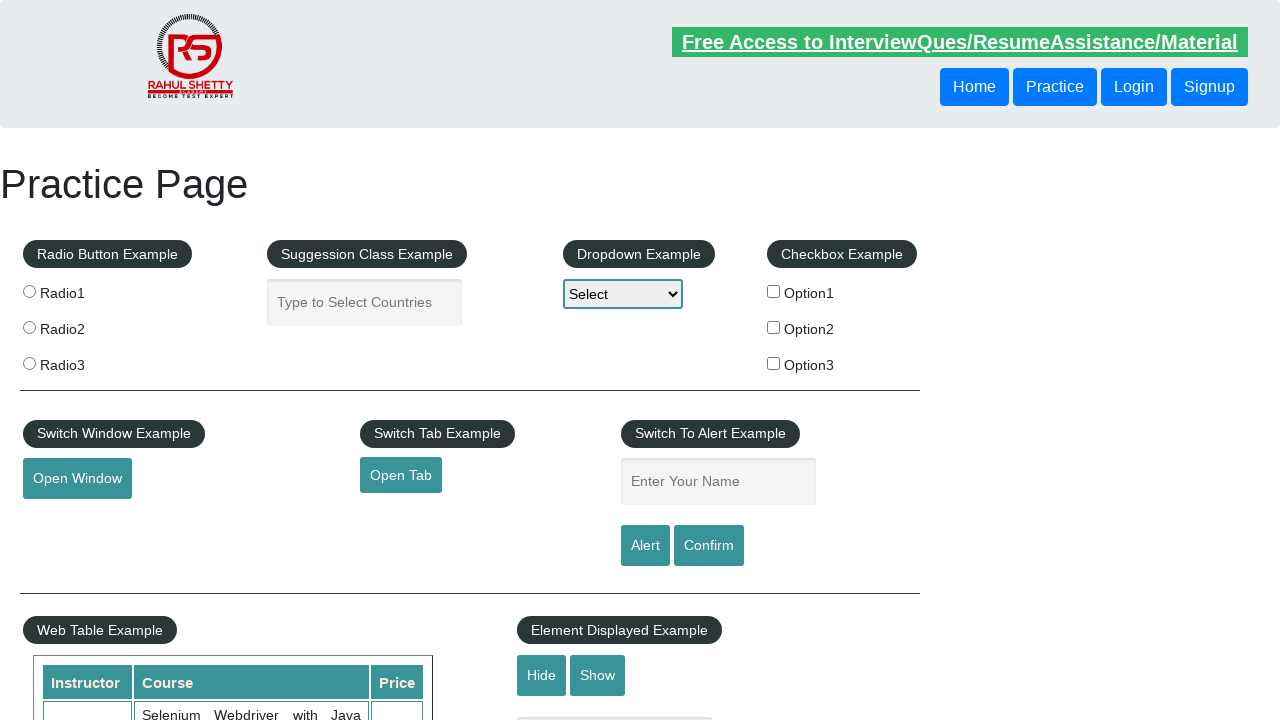

Retrieved text content from row 3: 'Appium (Selenium) - Mobile Automation Testing from Scratch'
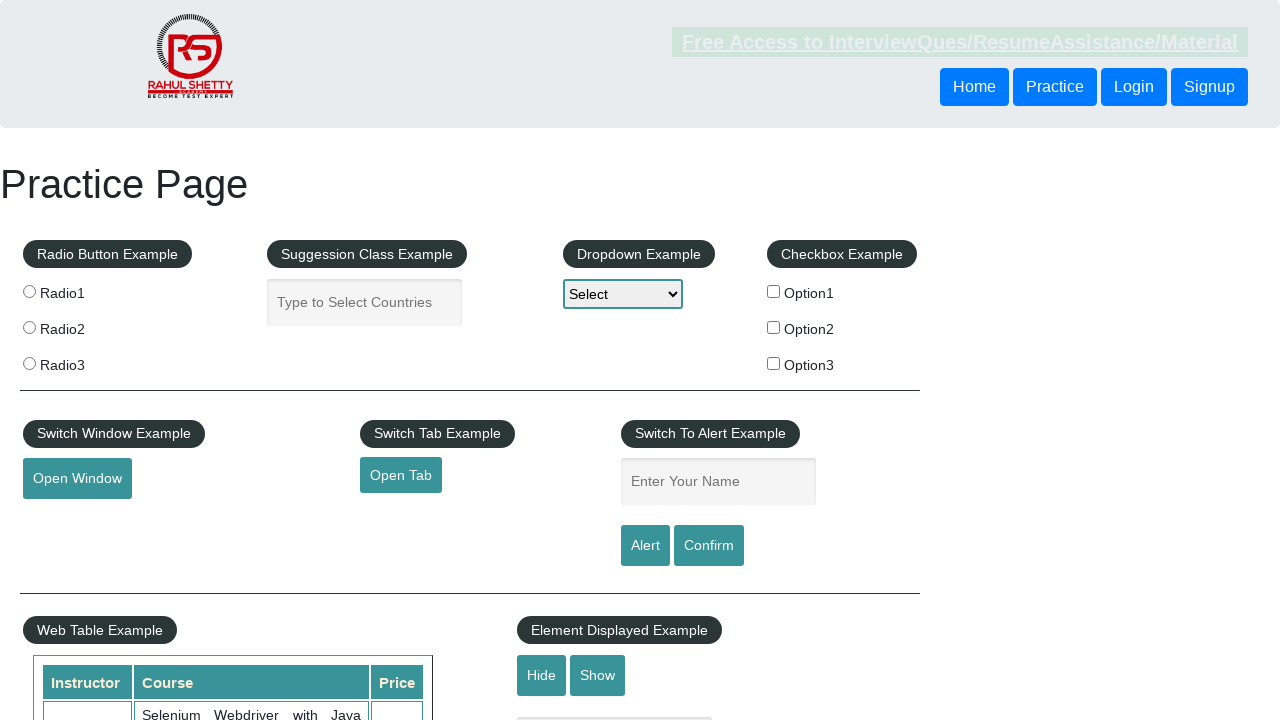

Retrieved text content from row 4: 'WebSecurity Testing for Beginners-QA knowledge to next level'
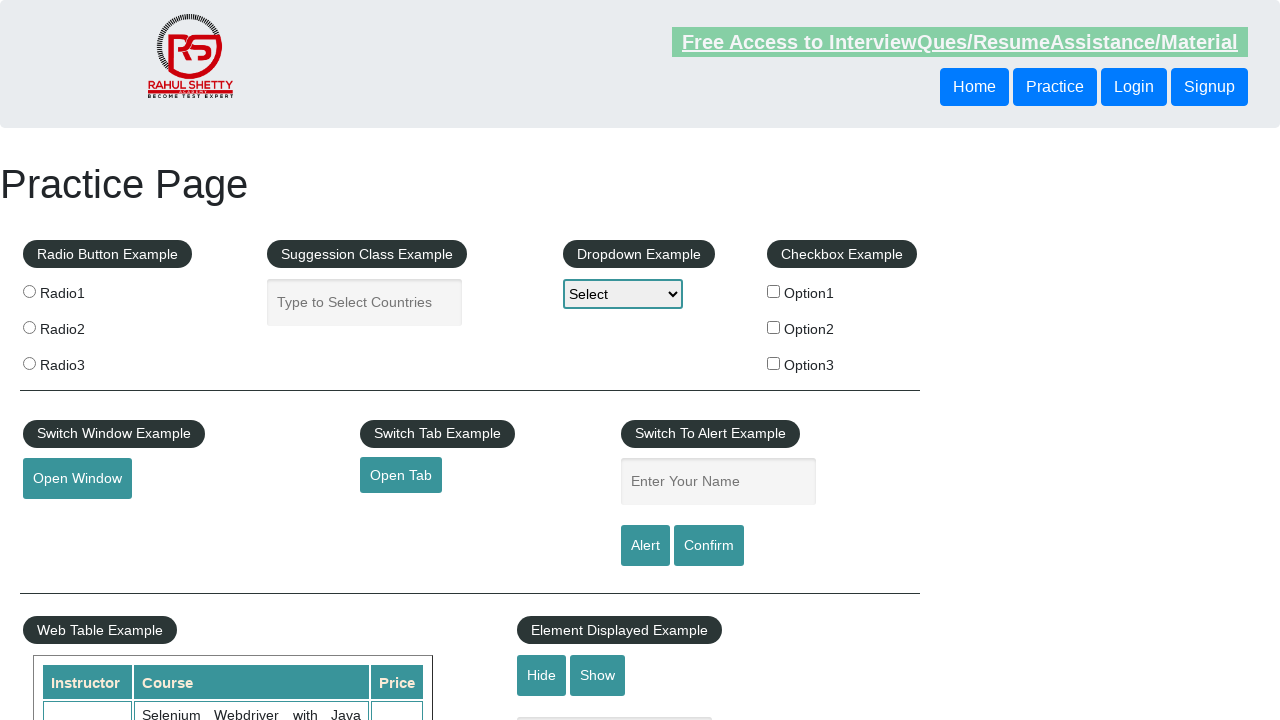

Retrieved text content from row 5: 'Learn JMETER from Scratch - (Performance + Load) Testing Tool'
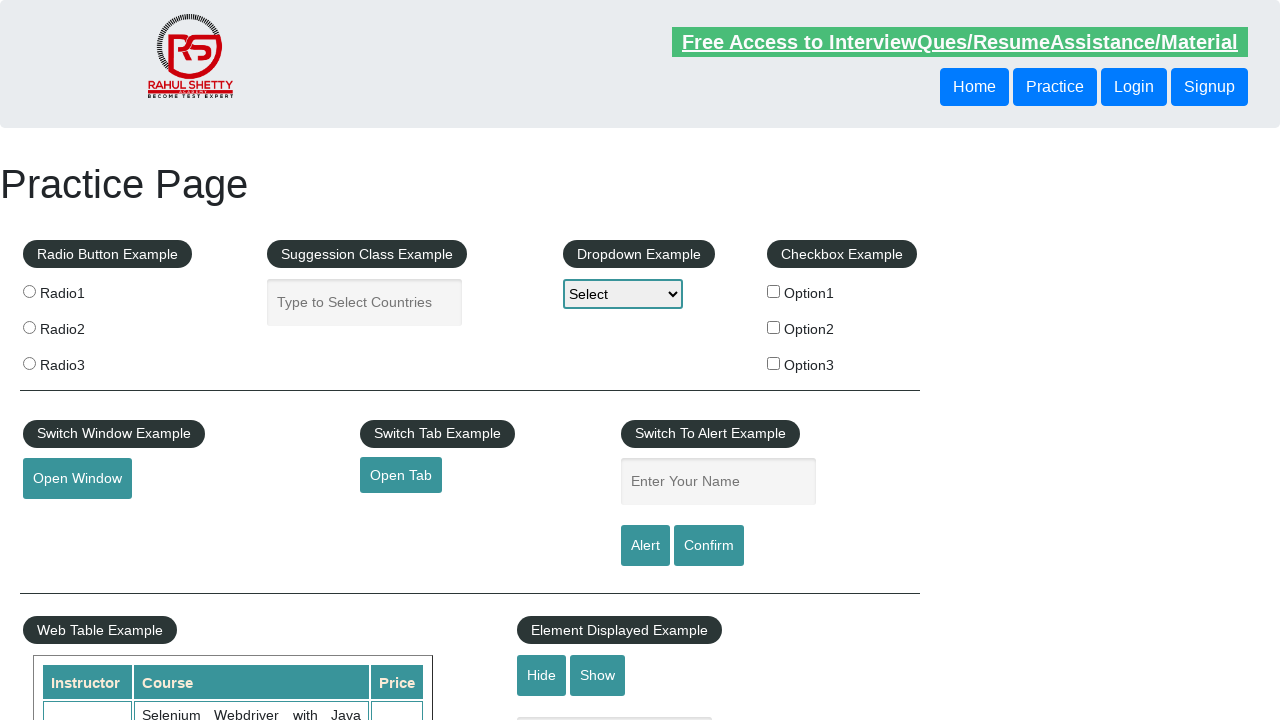

Retrieved text content from row 6: 'WebServices / REST API Testing with SoapUI'
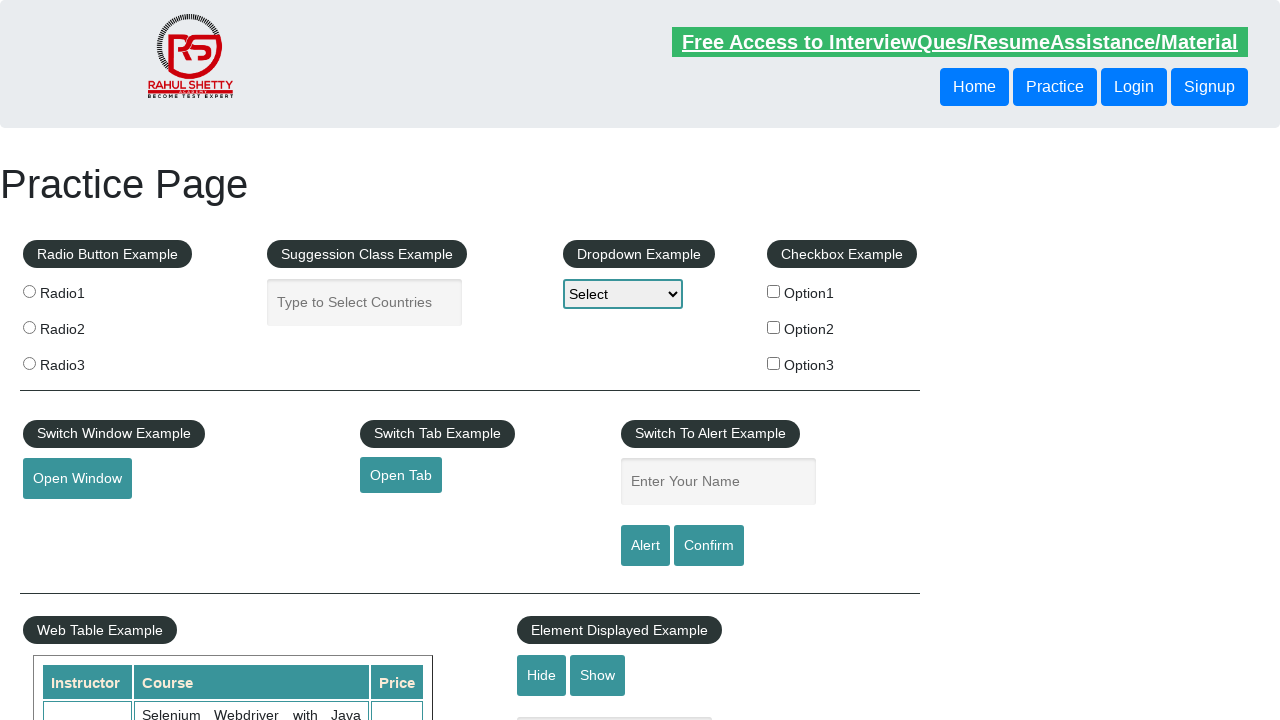

Retrieved text content from row 7: 'QA Expert Course :Software Testing + Bugzilla + SQL + Agile'
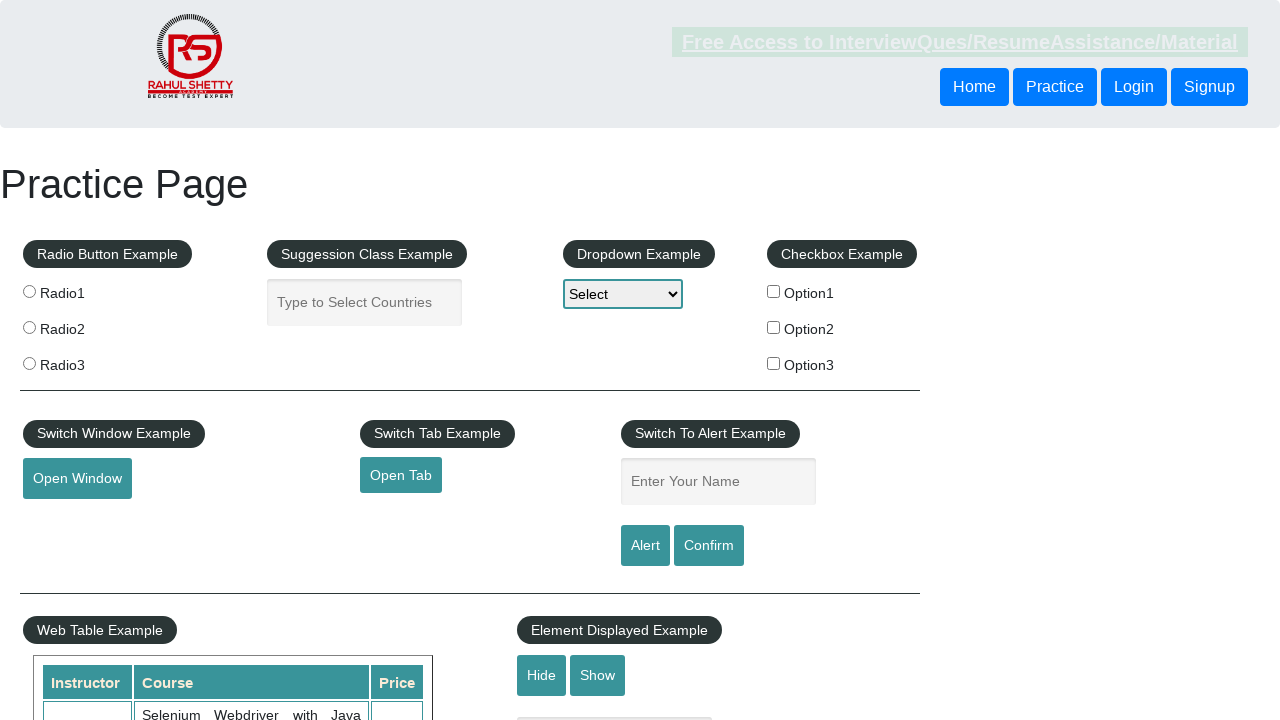

Retrieved text content from row 8: 'Master Selenium Automation in simple Python Language'
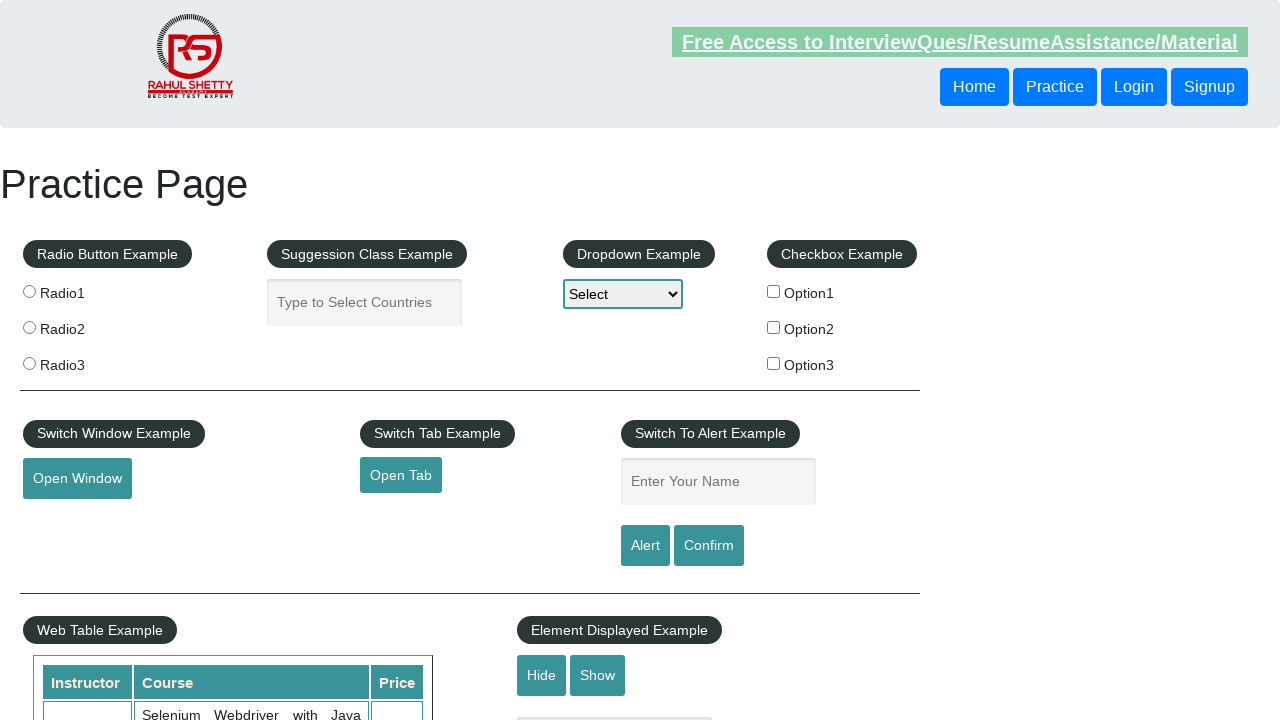

Retrieved text content from row 9: 'Advanced Selenium Framework Pageobject, TestNG, Maven, Jenkins,C'
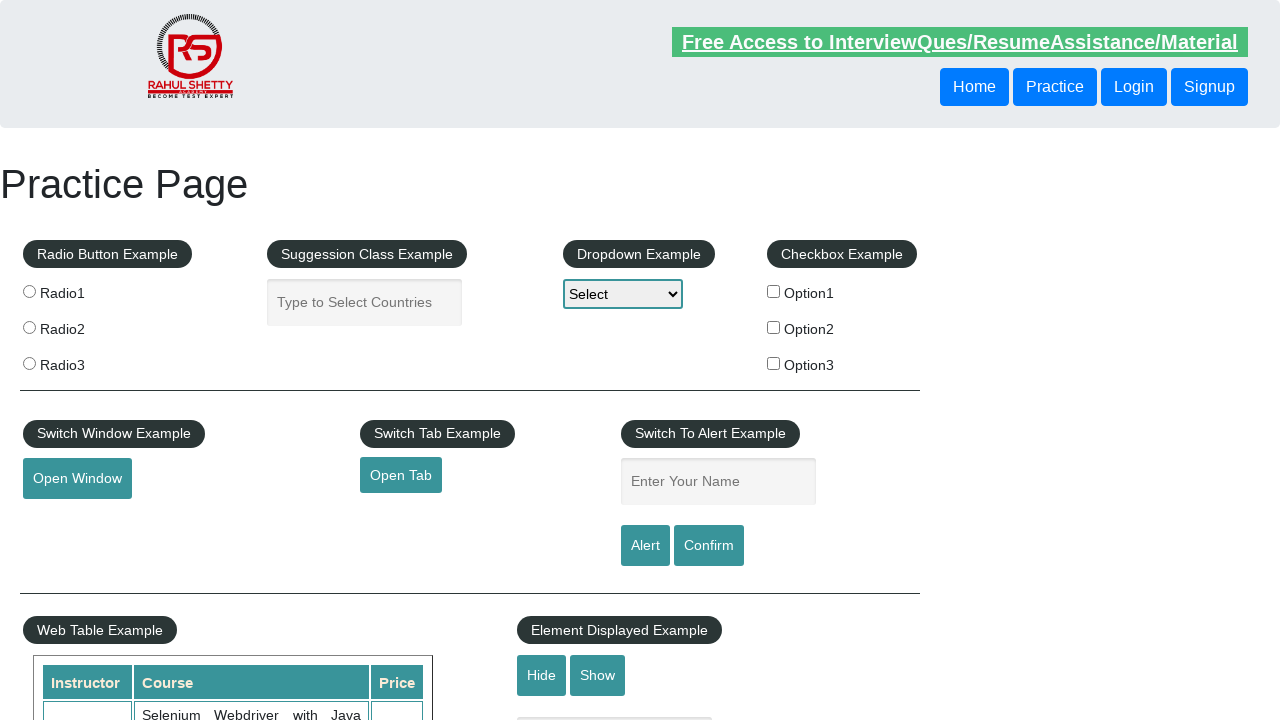

Found matching course - retrieved price: 20
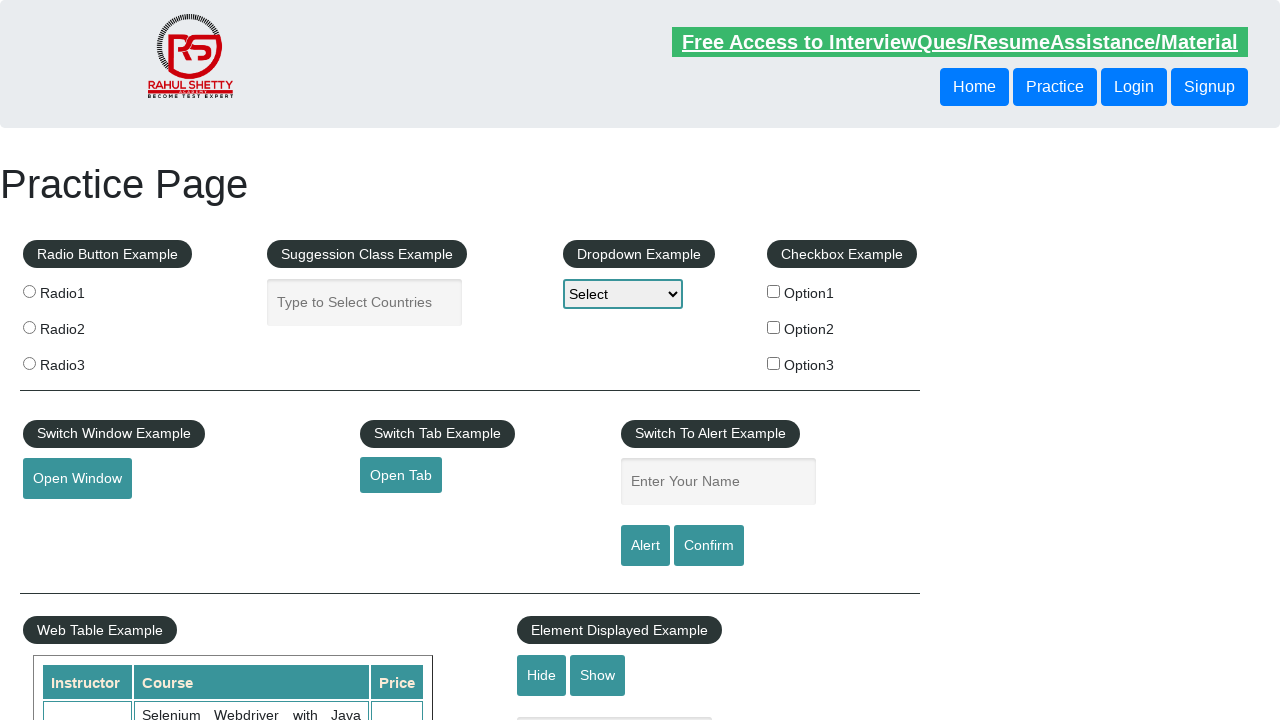

Verified course price is 20 - assertion passed
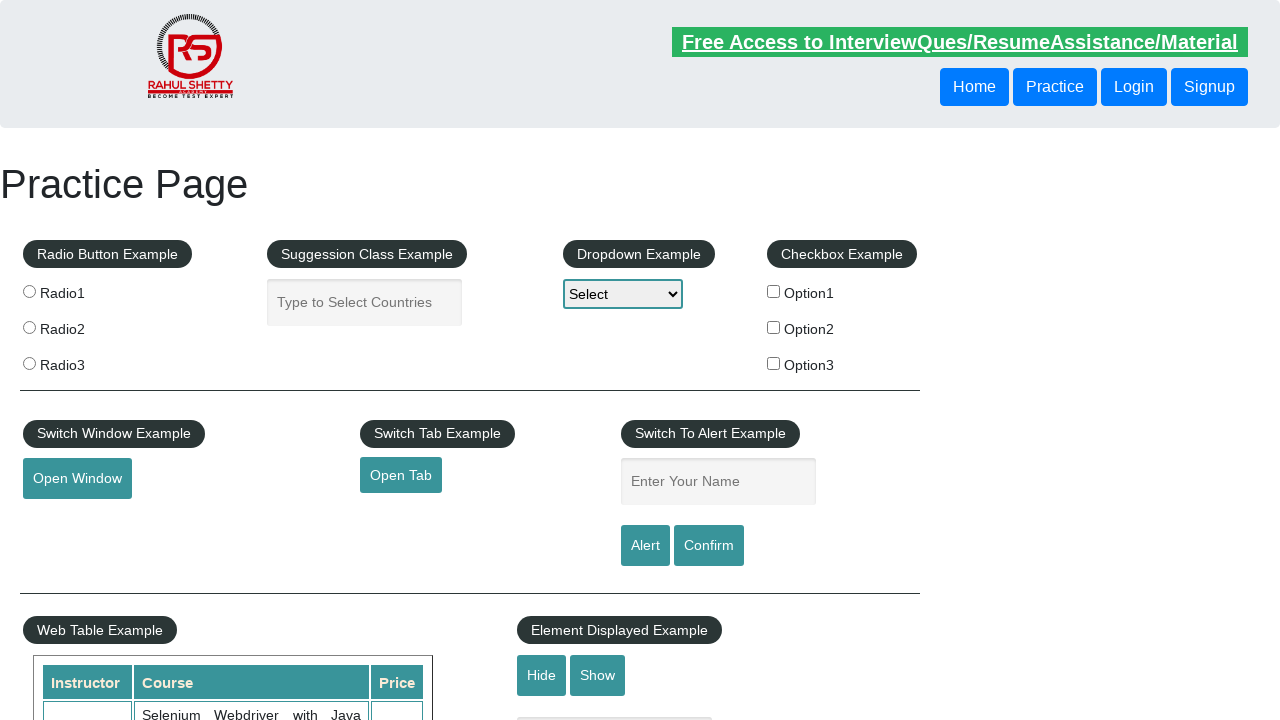

Retrieved text content from row 10: 'Write effective QA Resume that will turn to interview call'
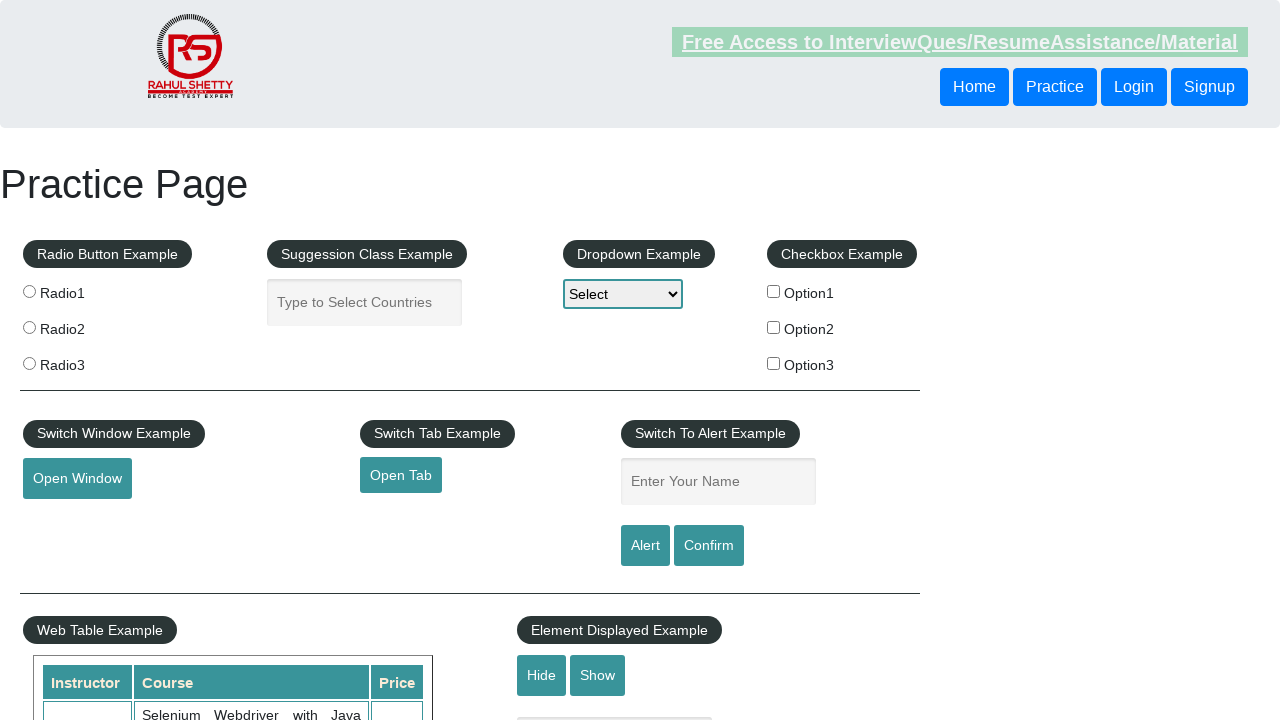

Retrieved text content from row 11: 'Engineer'
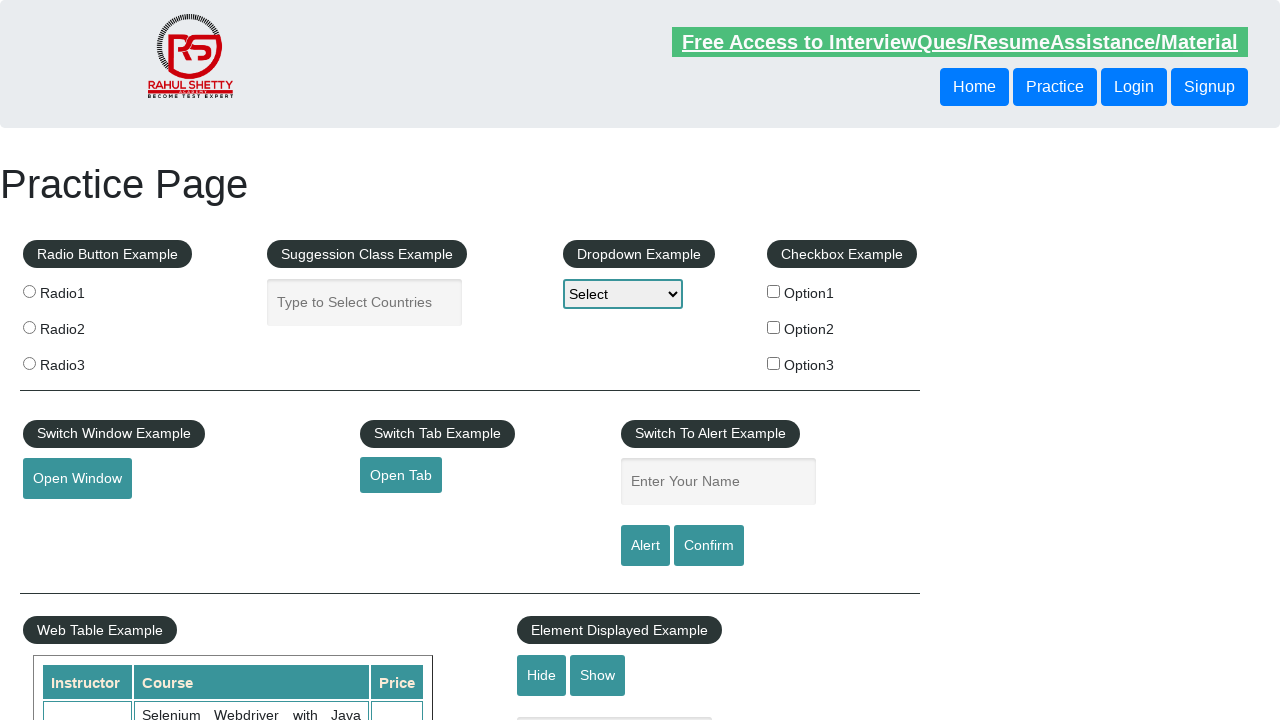

Retrieved text content from row 12: 'Mechanic'
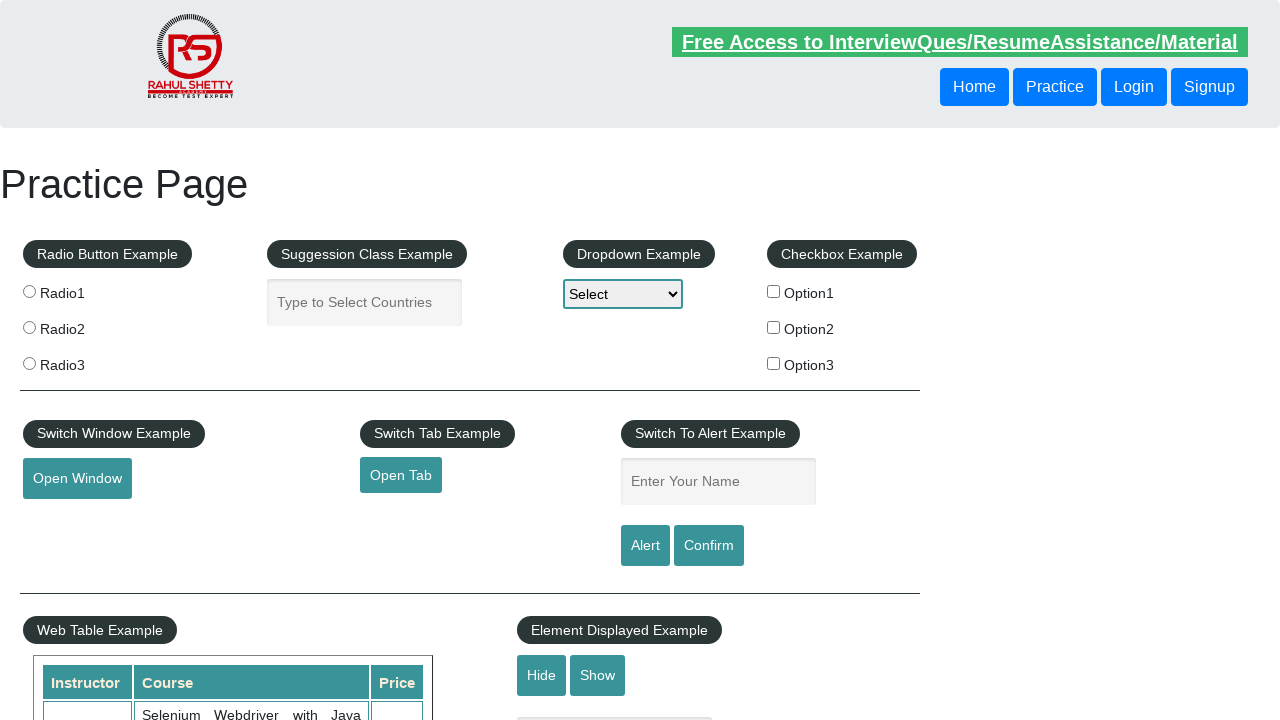

Retrieved text content from row 13: 'Manager'
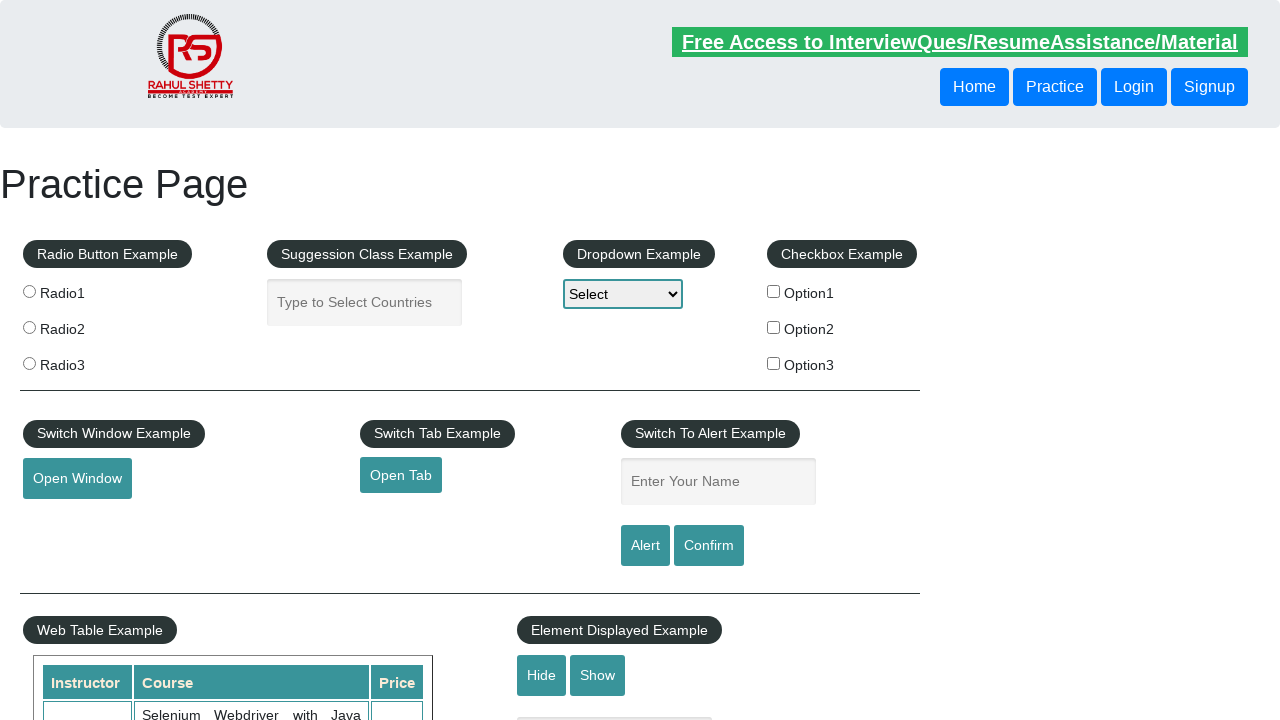

Retrieved text content from row 14: 'Receptionist'
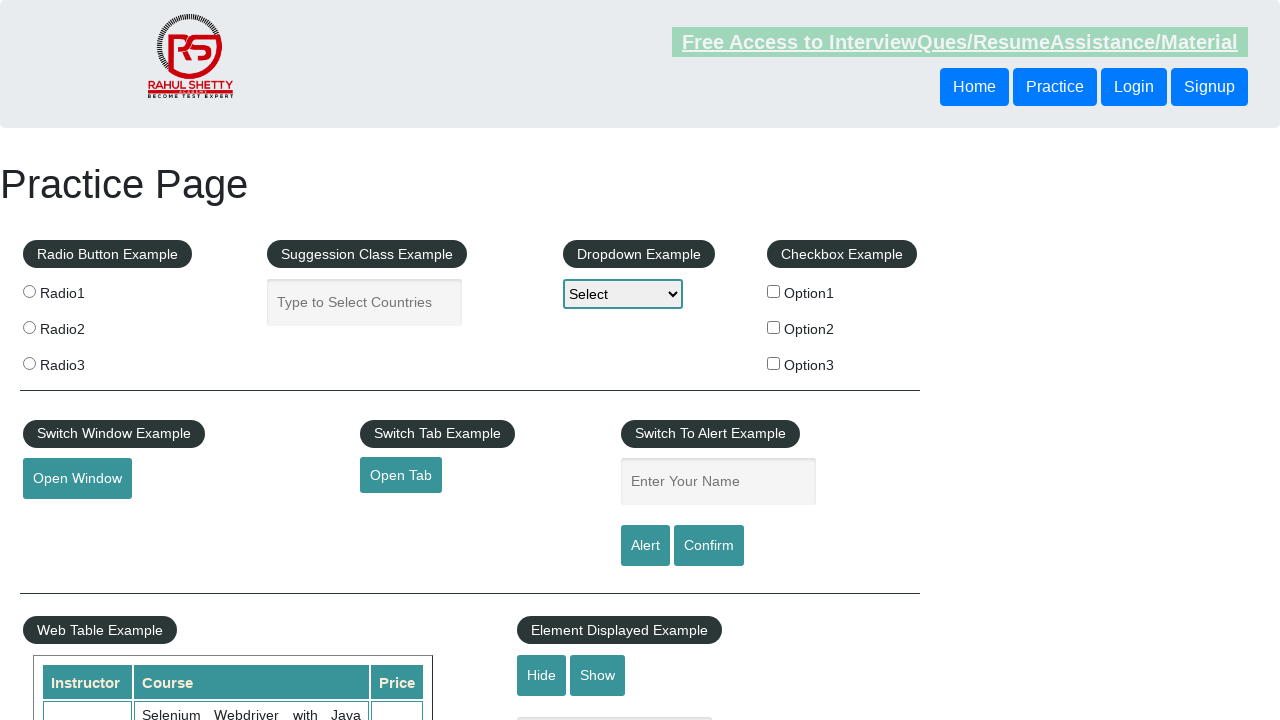

Retrieved text content from row 15: 'Engineer'
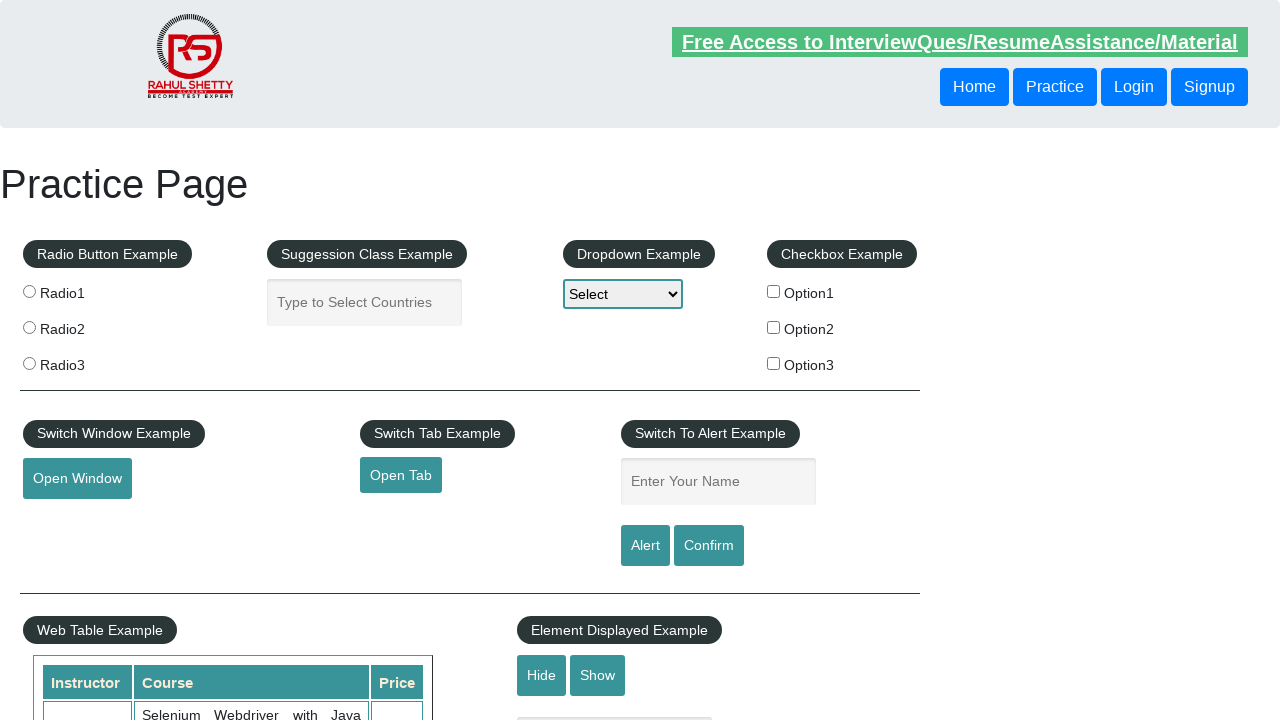

Retrieved text content from row 16: 'Postman'
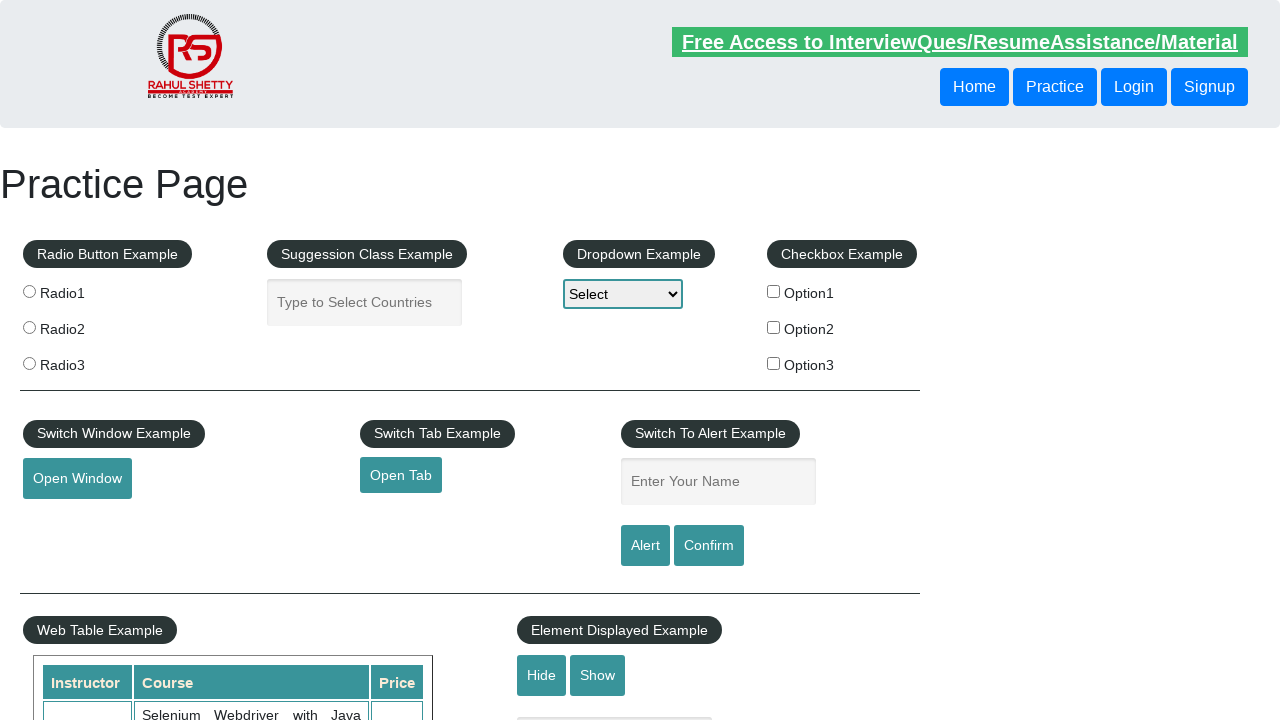

Retrieved text content from row 17: 'Businessman'
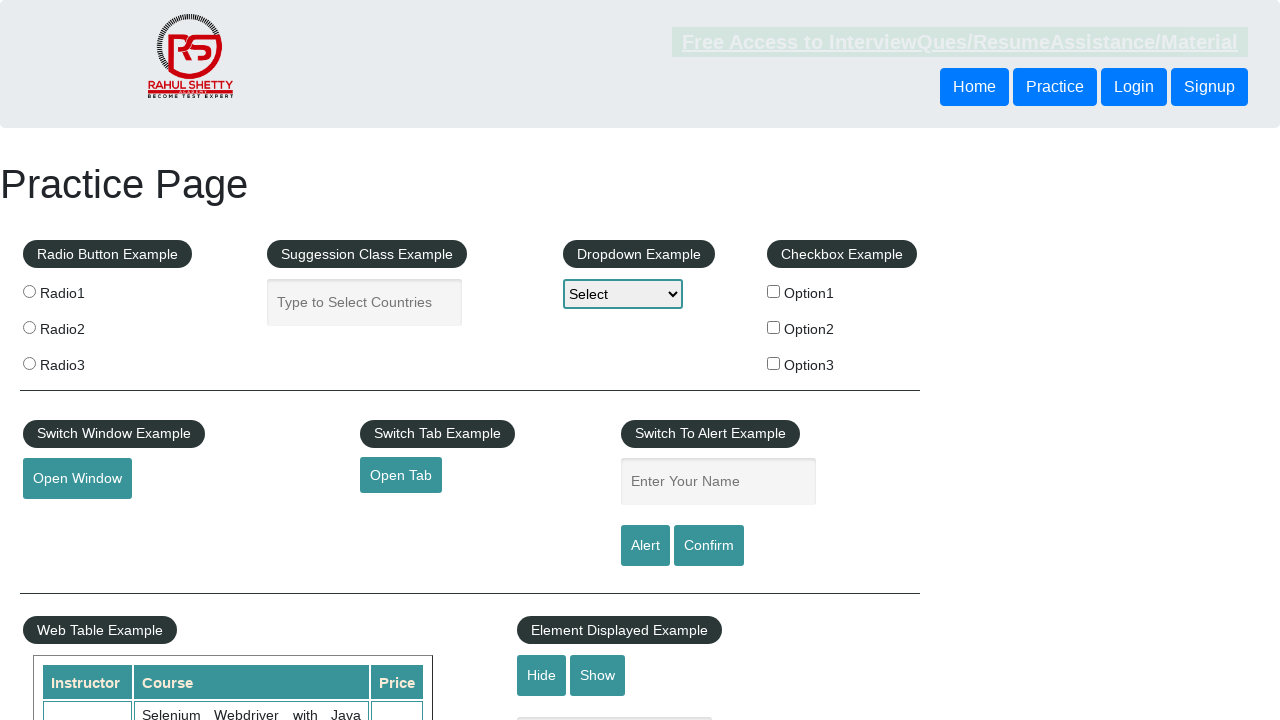

Retrieved text content from row 18: 'Sportsman'
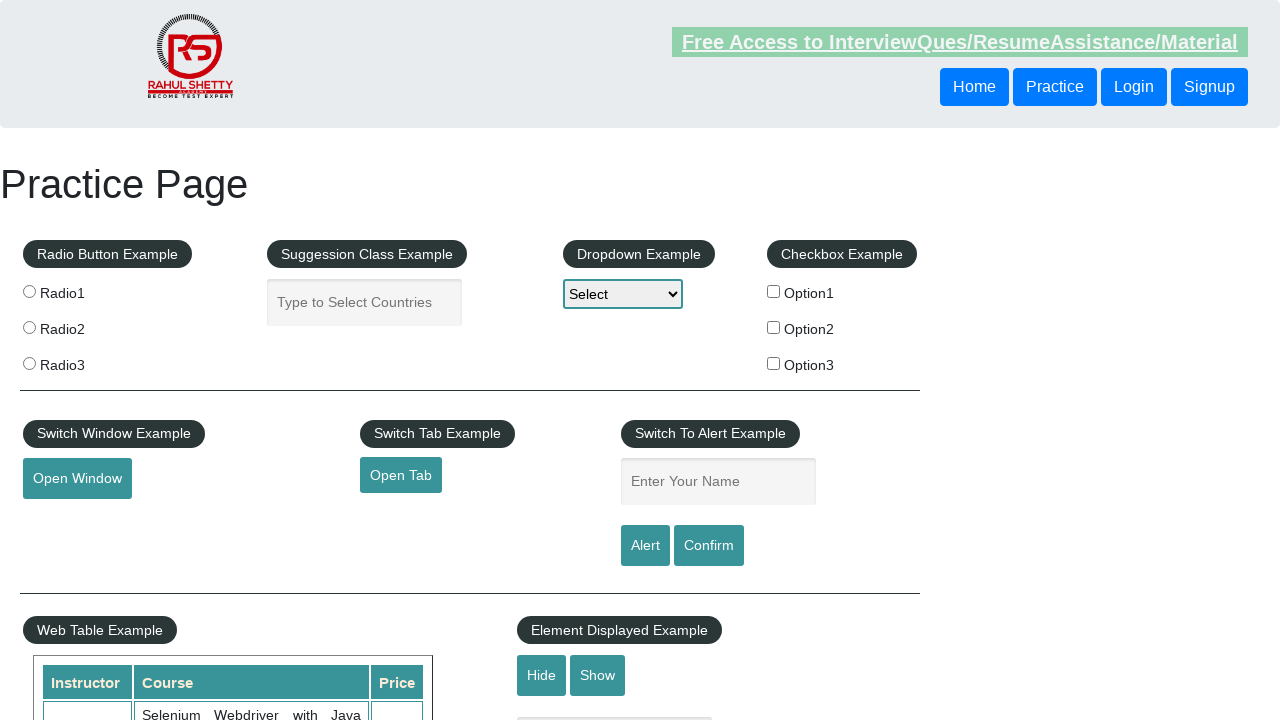

Retrieved text content from row 19: 'Cricketer'
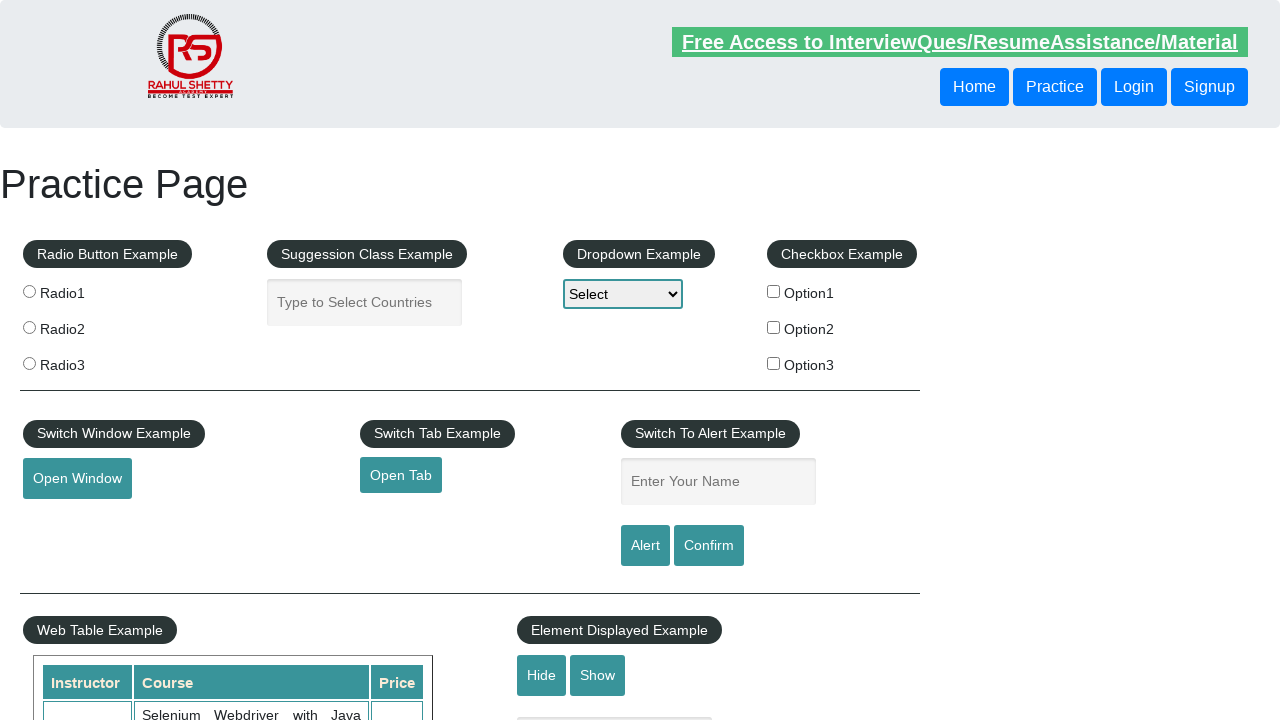

Retrieved text content from row 20: '
                    
                        
                            Latest News
                        
                        Broken Link
                        Dummy Content for Testing.
                        Dummy Content for Testing.
                        Dummy Content for Testing.
                    
                '
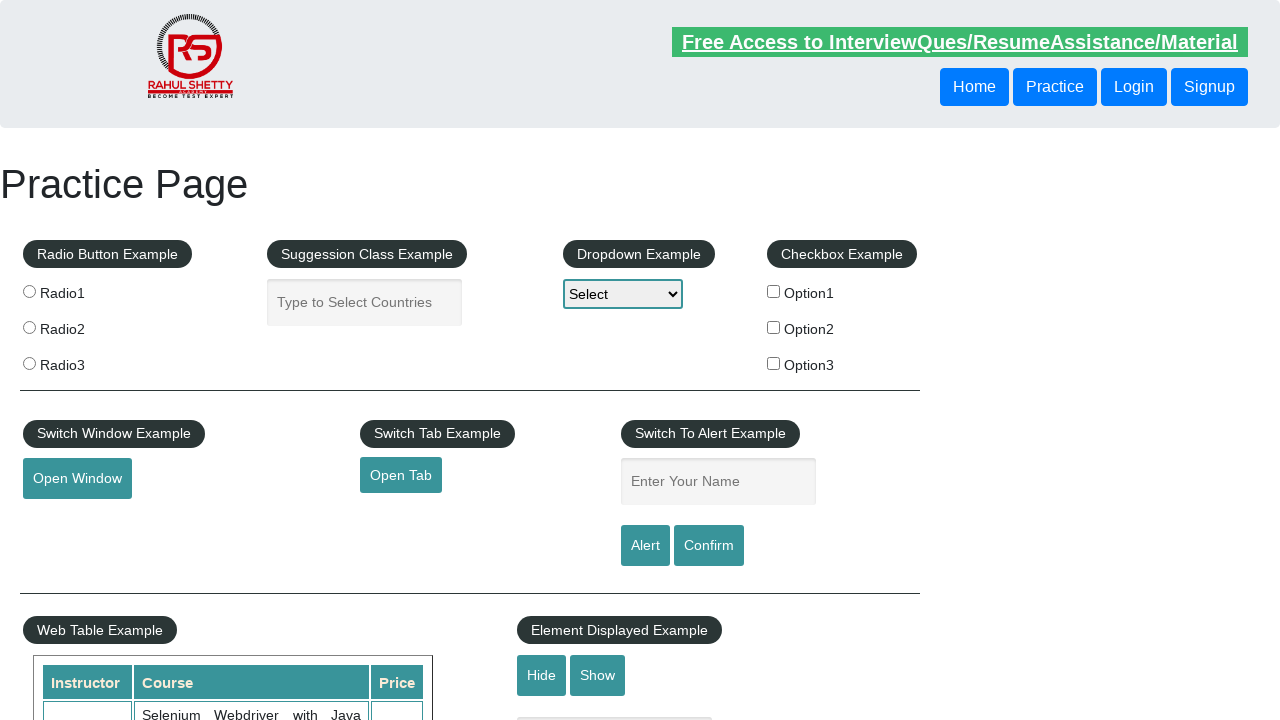

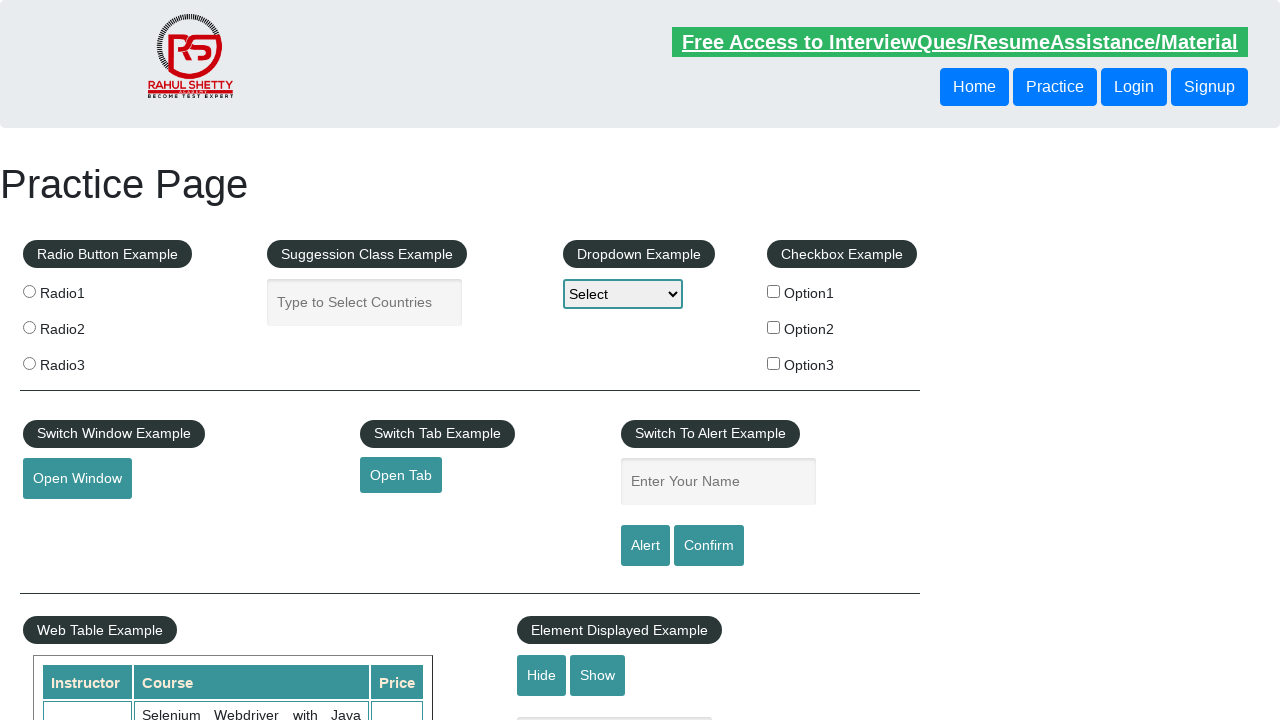